Waits for price to reach $100, clicks book button, solves a math problem and submits the answer

Starting URL: http://suninjuly.github.io/explicit_wait2.html

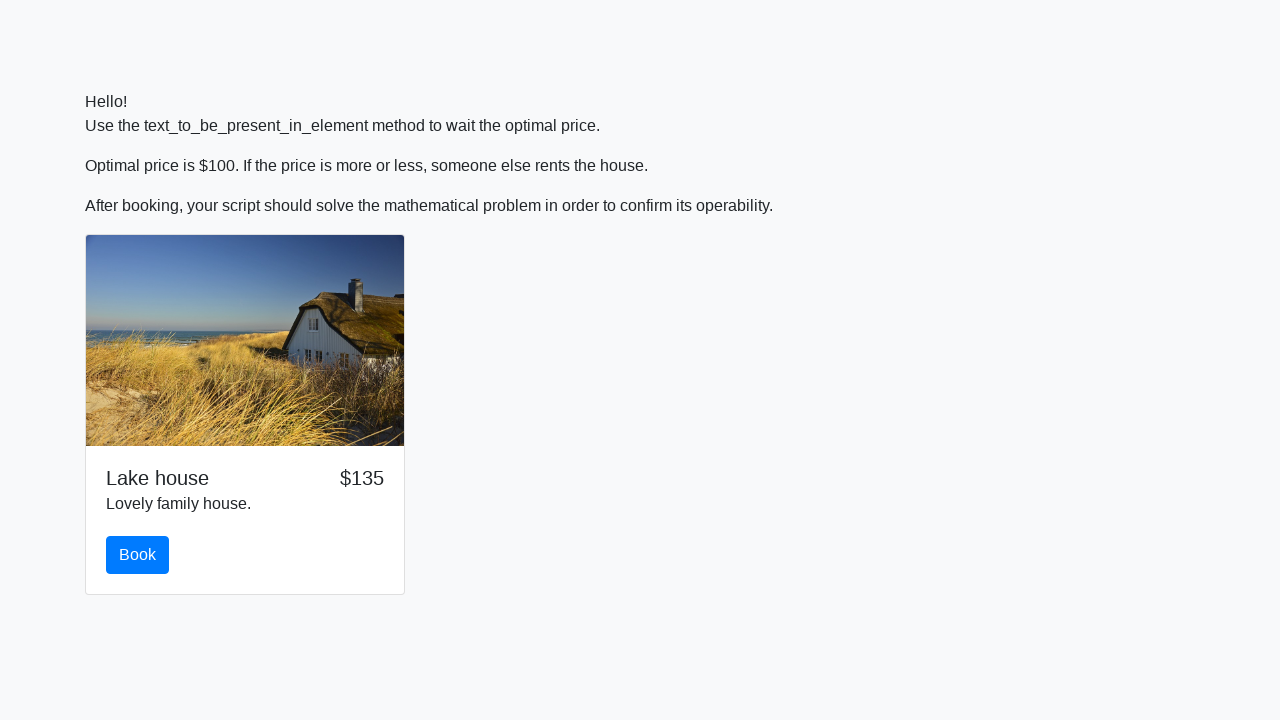

Waited for price to reach $100
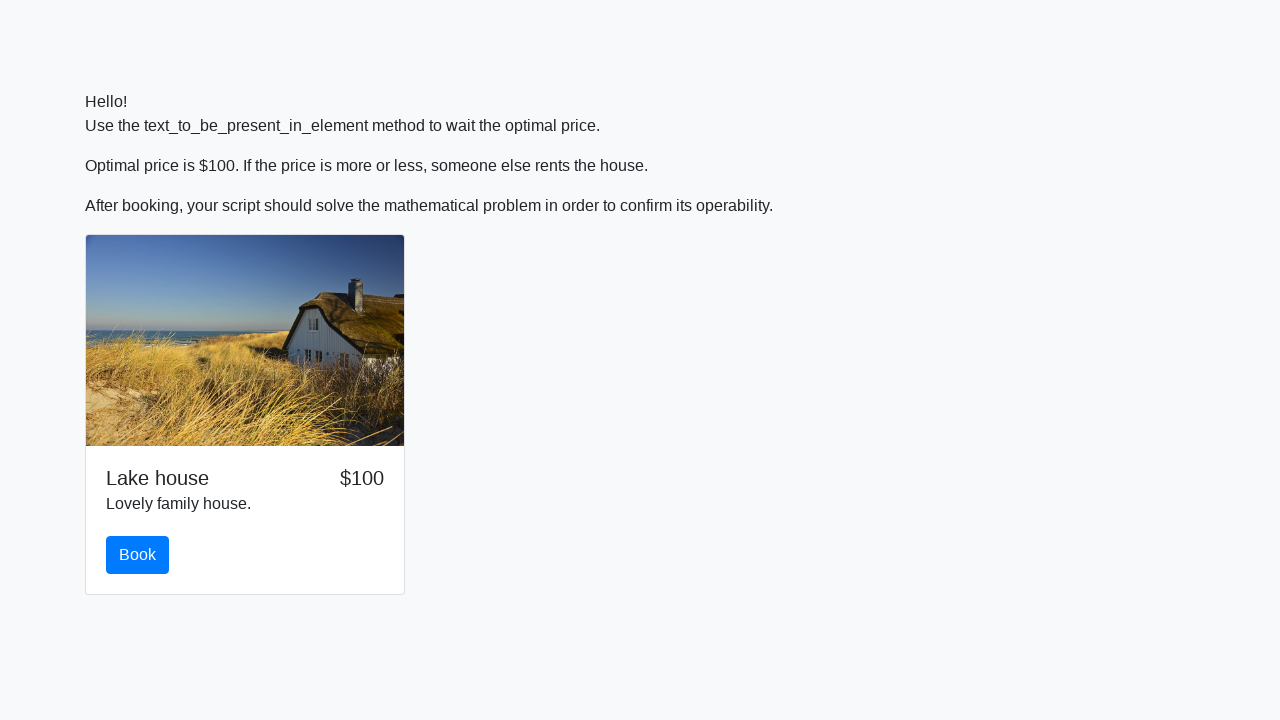

Clicked book button at (138, 555) on #book
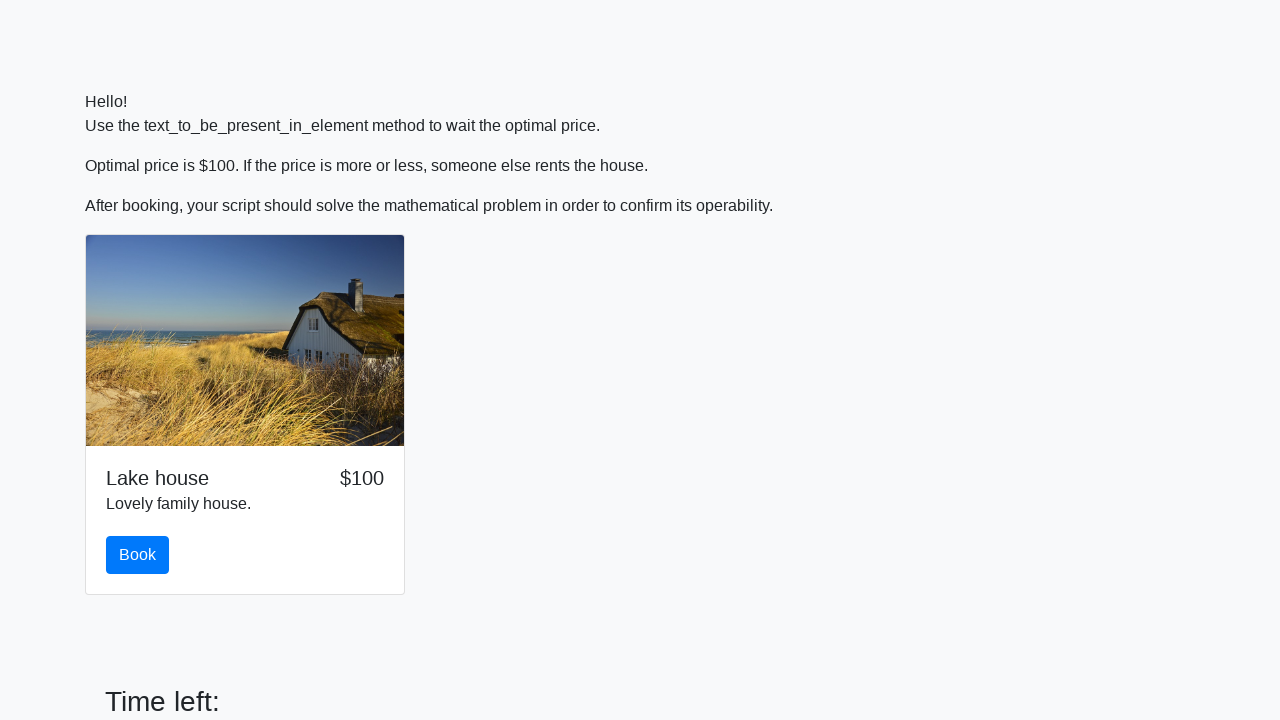

Retrieved input value: 653
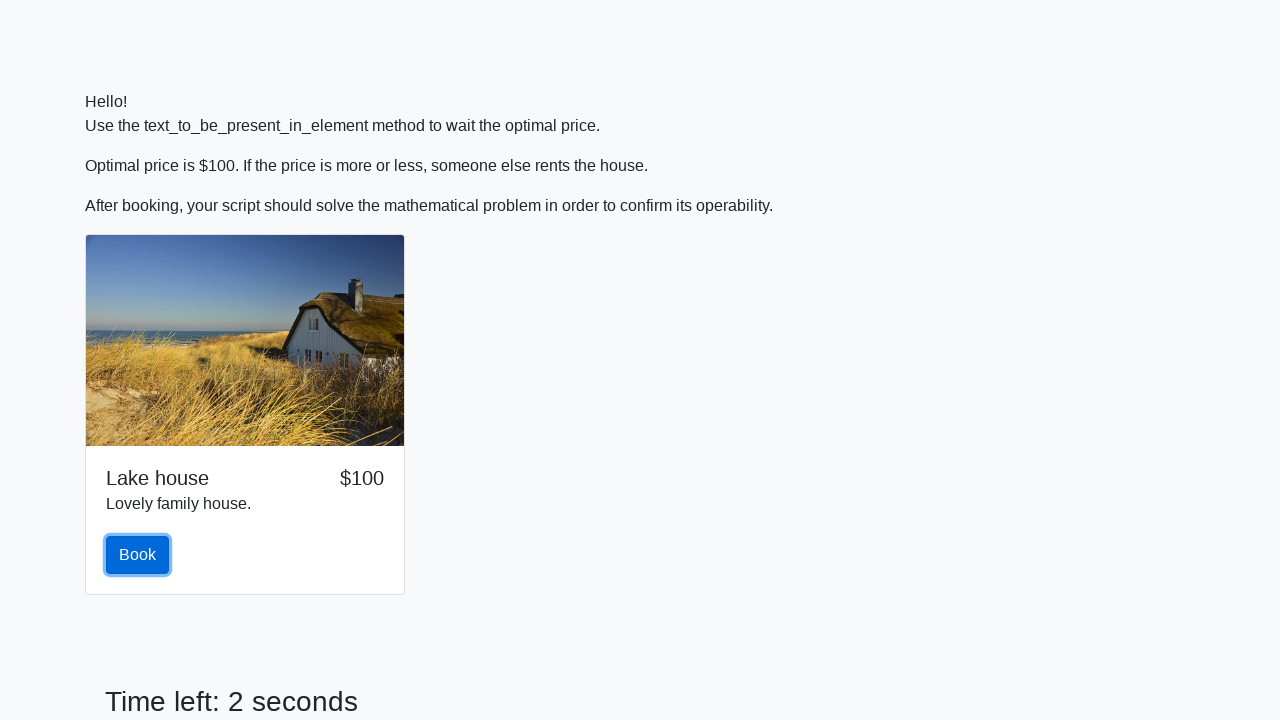

Calculated formula result: 1.6550470284830543
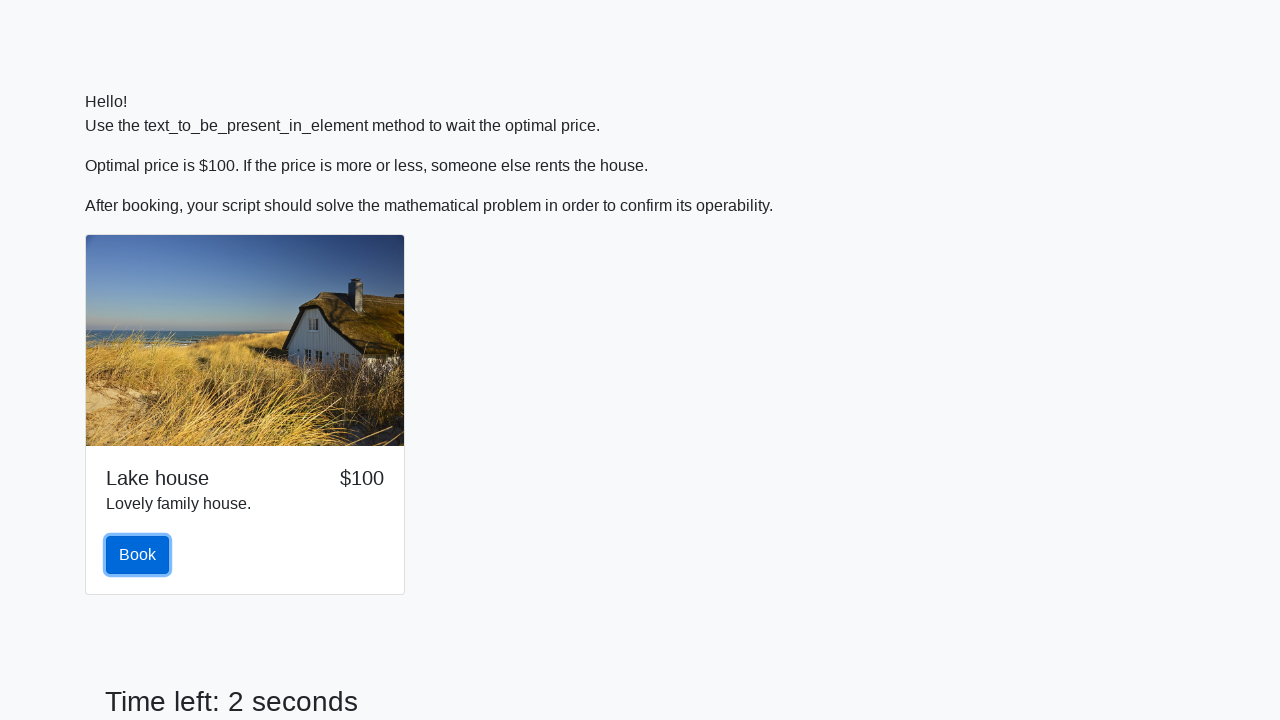

Filled answer field with calculated result on #answer
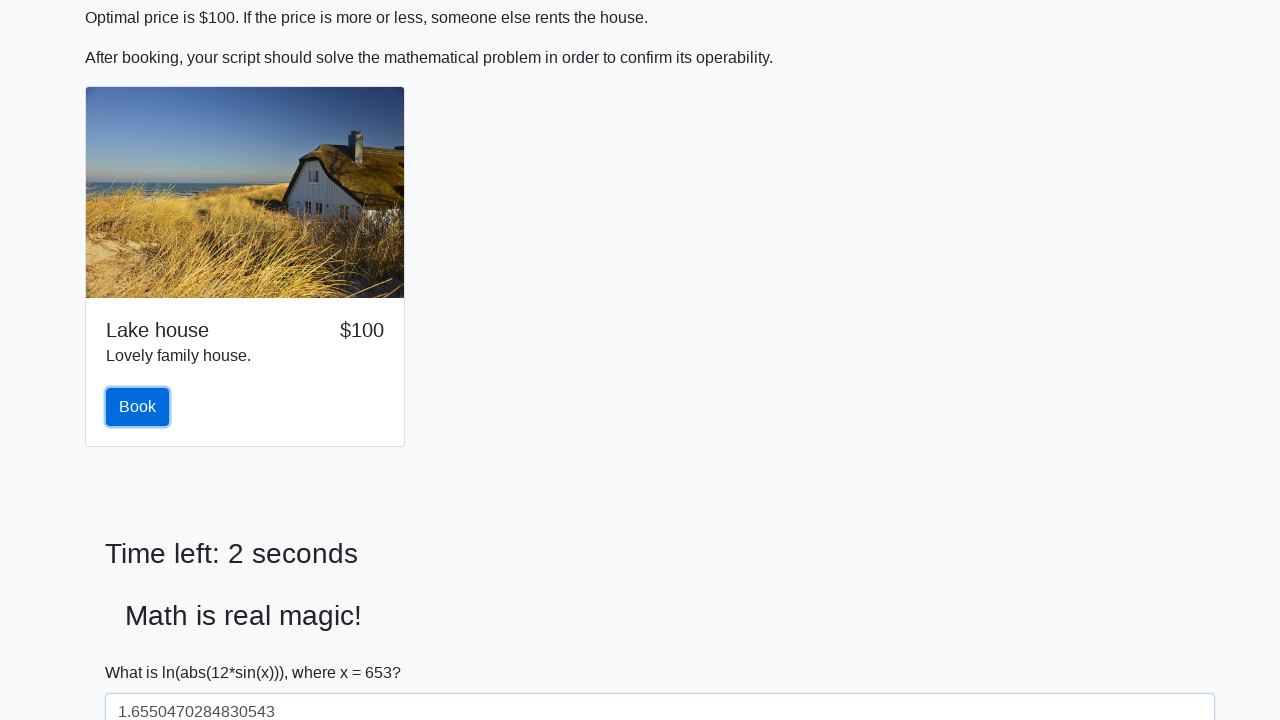

Clicked solve button to submit answer at (143, 651) on #solve
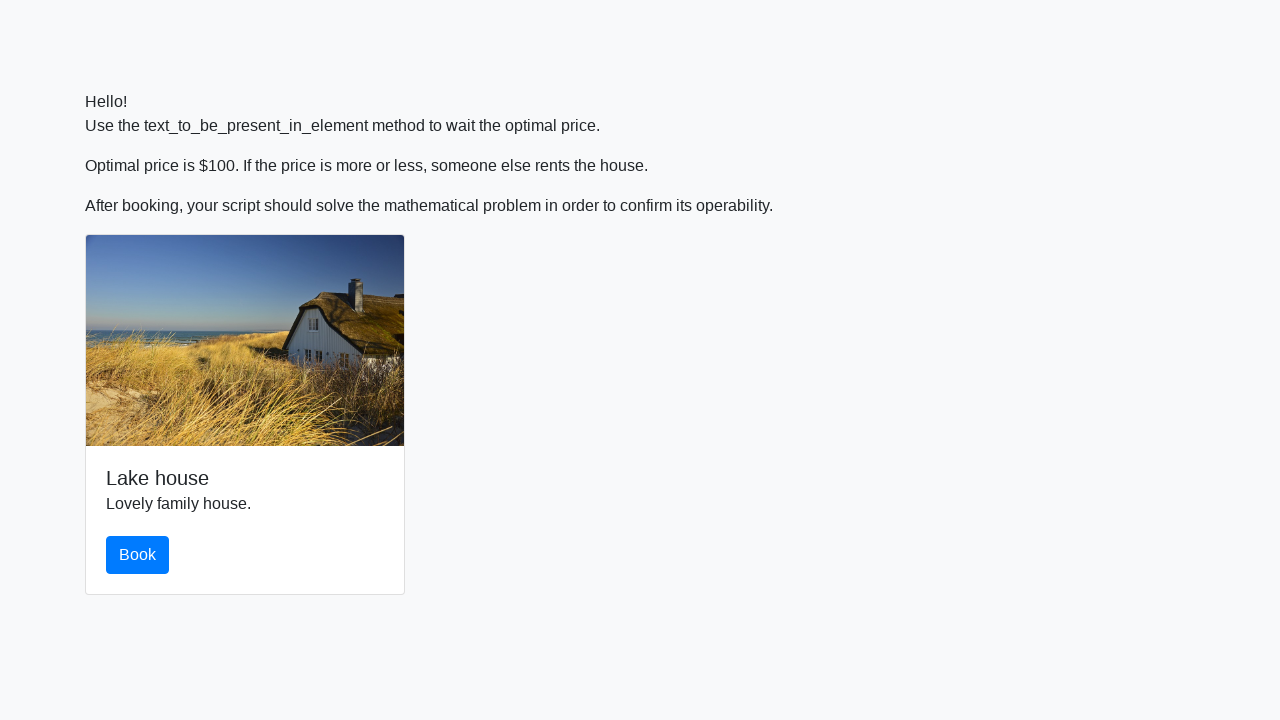

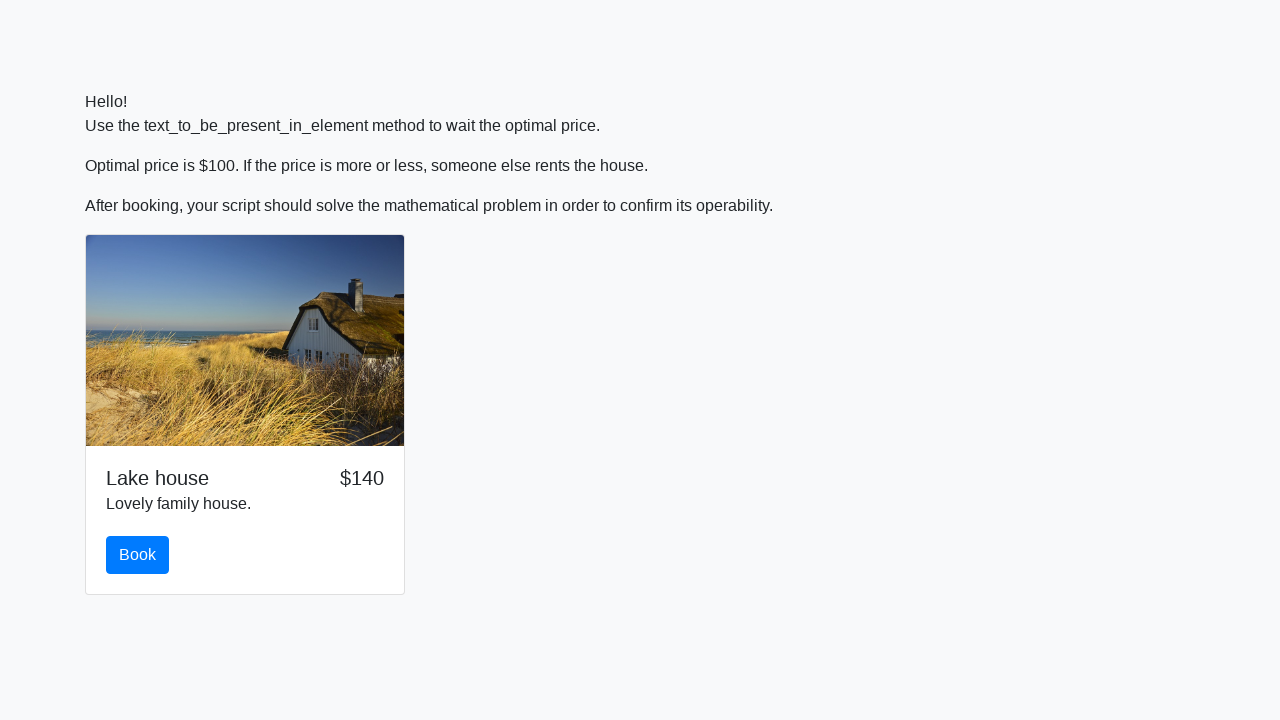